Tests the add/remove elements functionality by clicking Add Element button to create a Delete button, verifying it appears, then clicking Delete to remove it

Starting URL: https://the-internet.herokuapp.com/add_remove_elements/

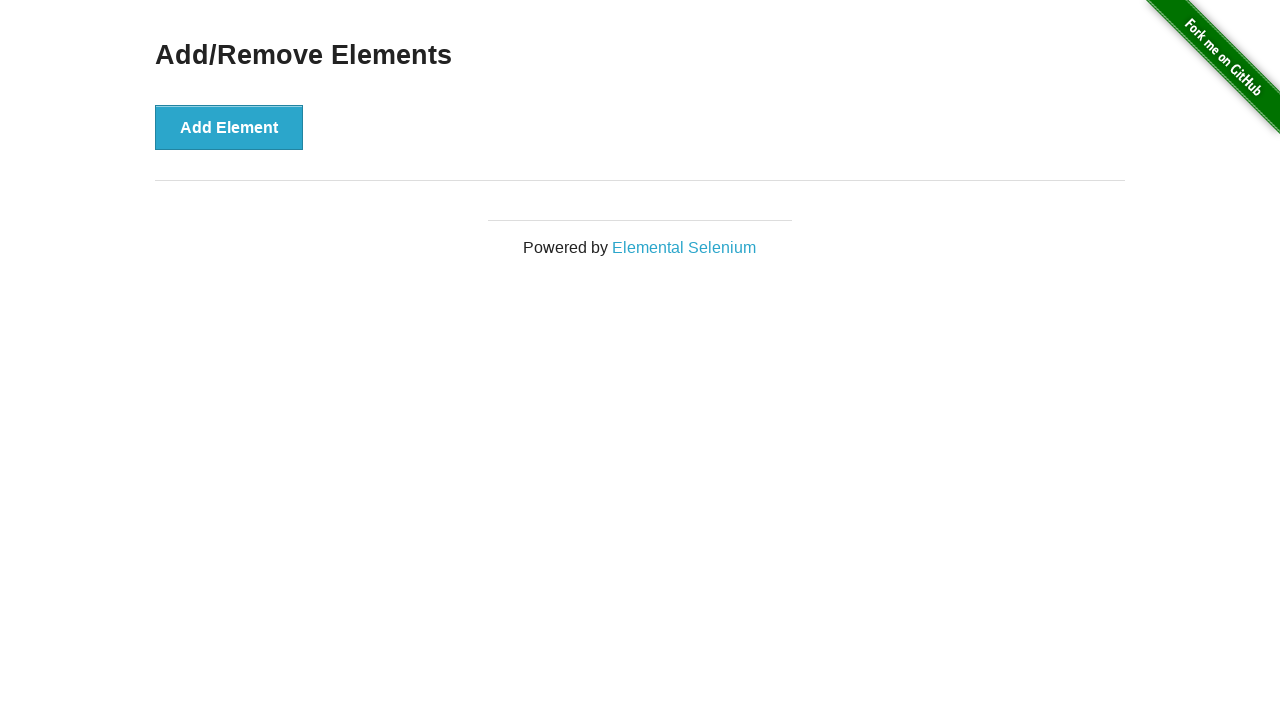

Clicked Add Element button to create a Delete button at (229, 127) on button:has-text('Add Element')
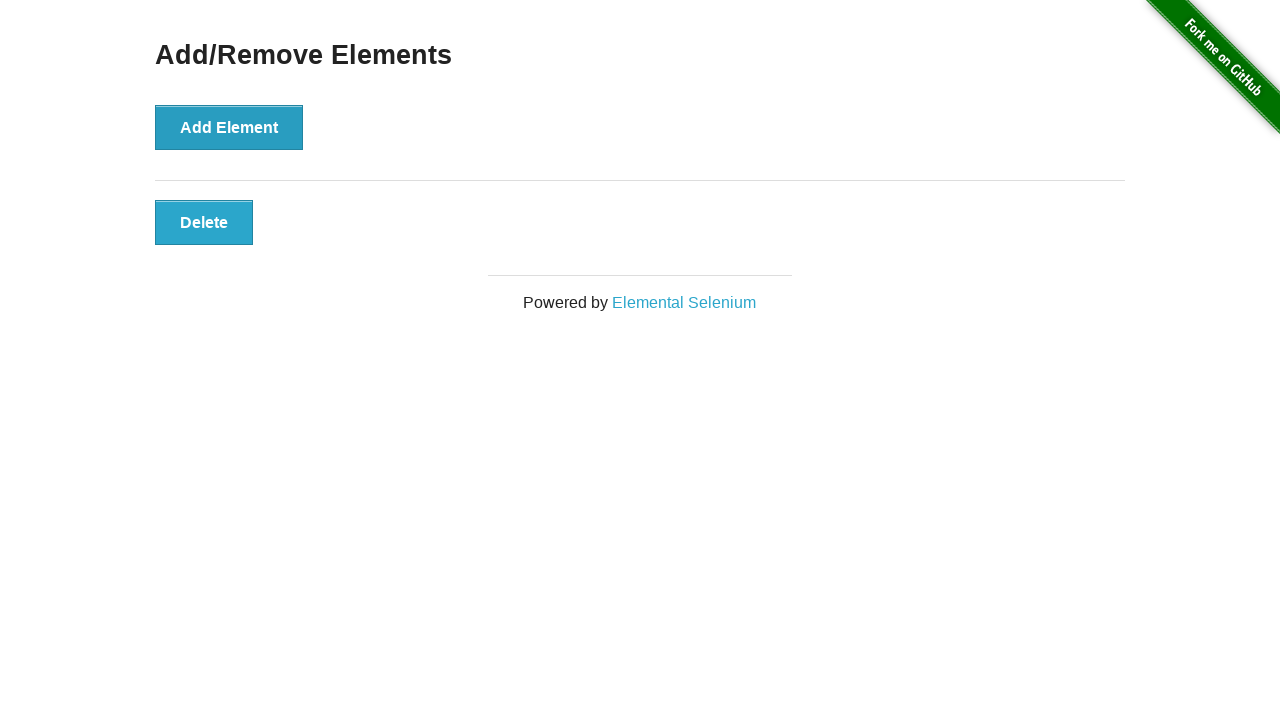

Verified Delete button is visible on the page
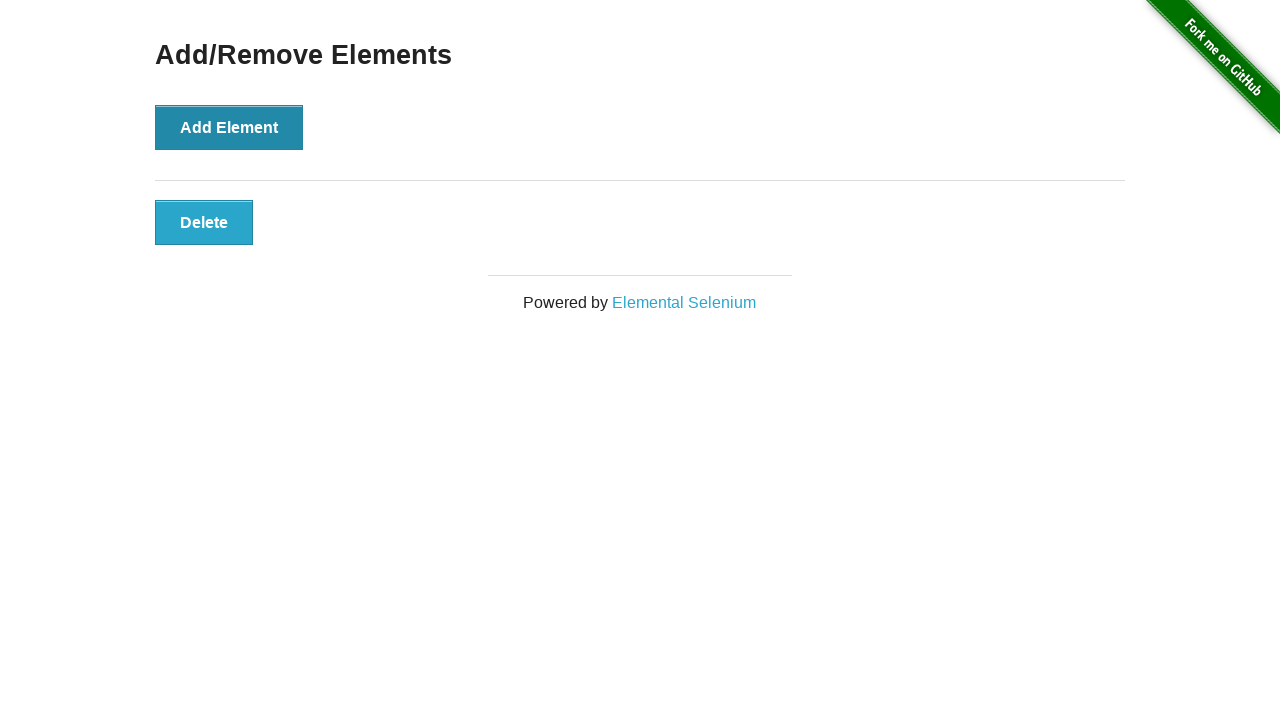

Clicked Delete button to remove the element at (204, 222) on button.added-manually
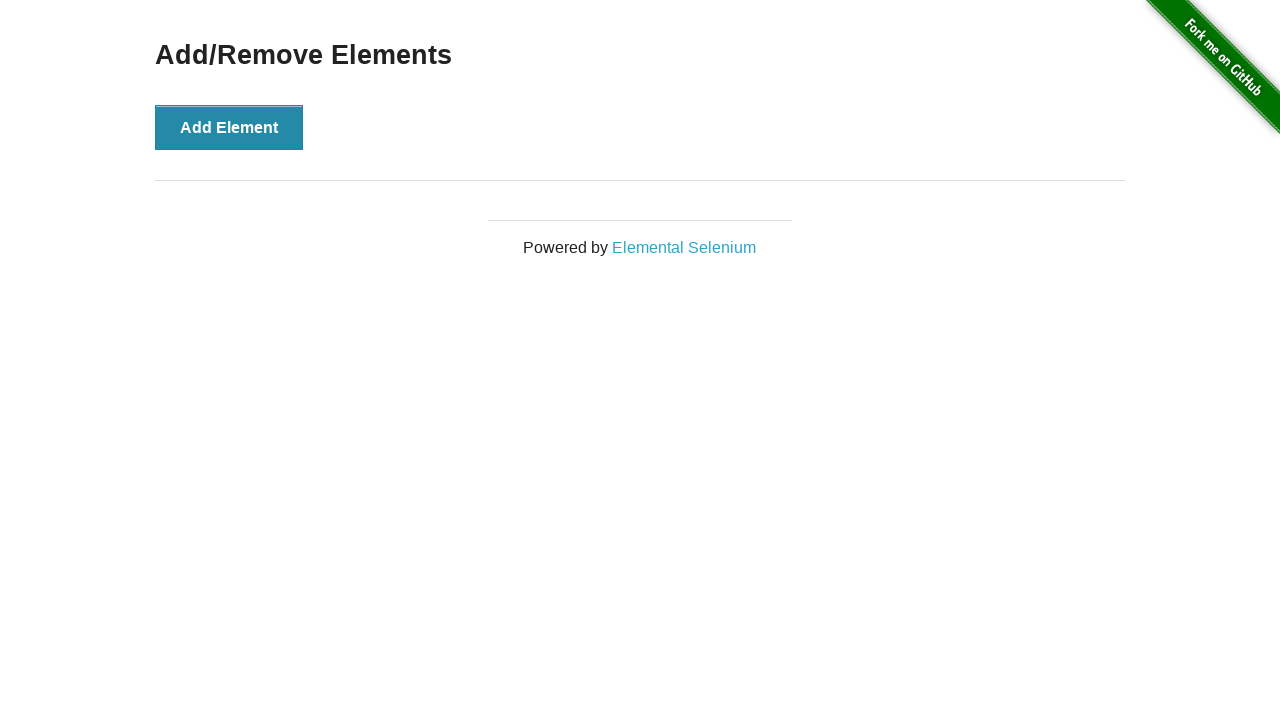

Verified Add/Remove Elements heading is still visible after element removal
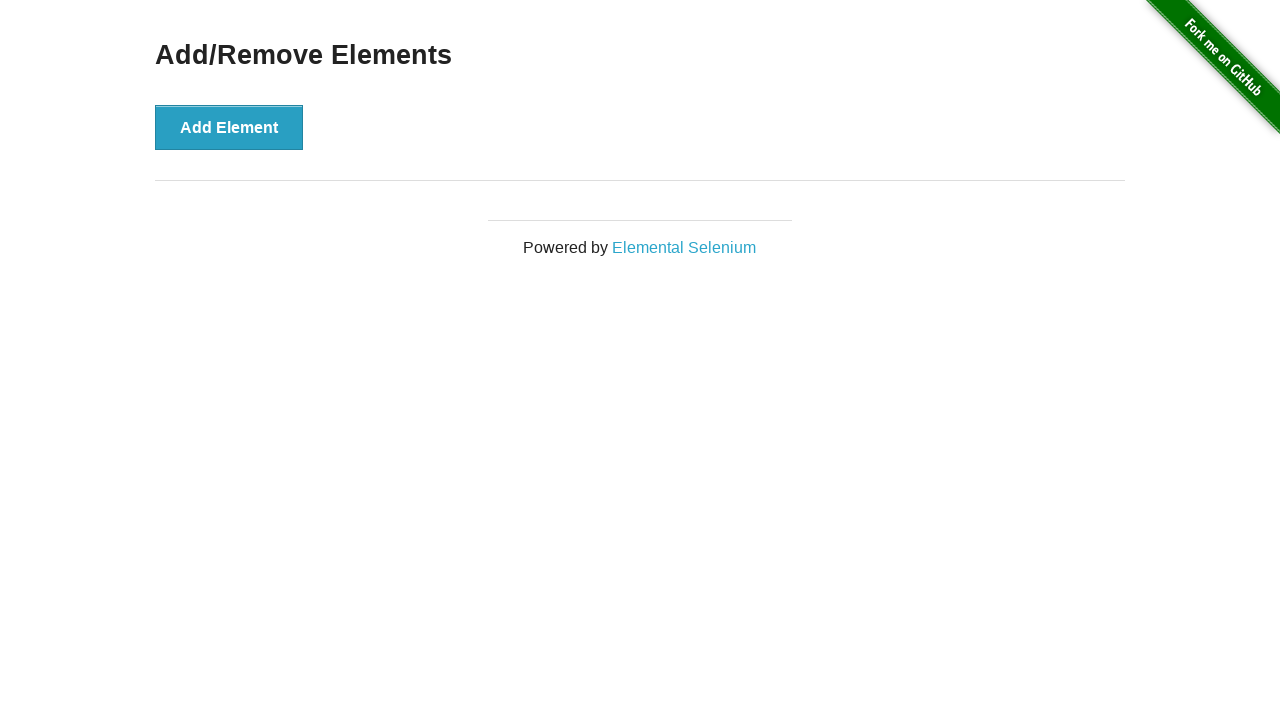

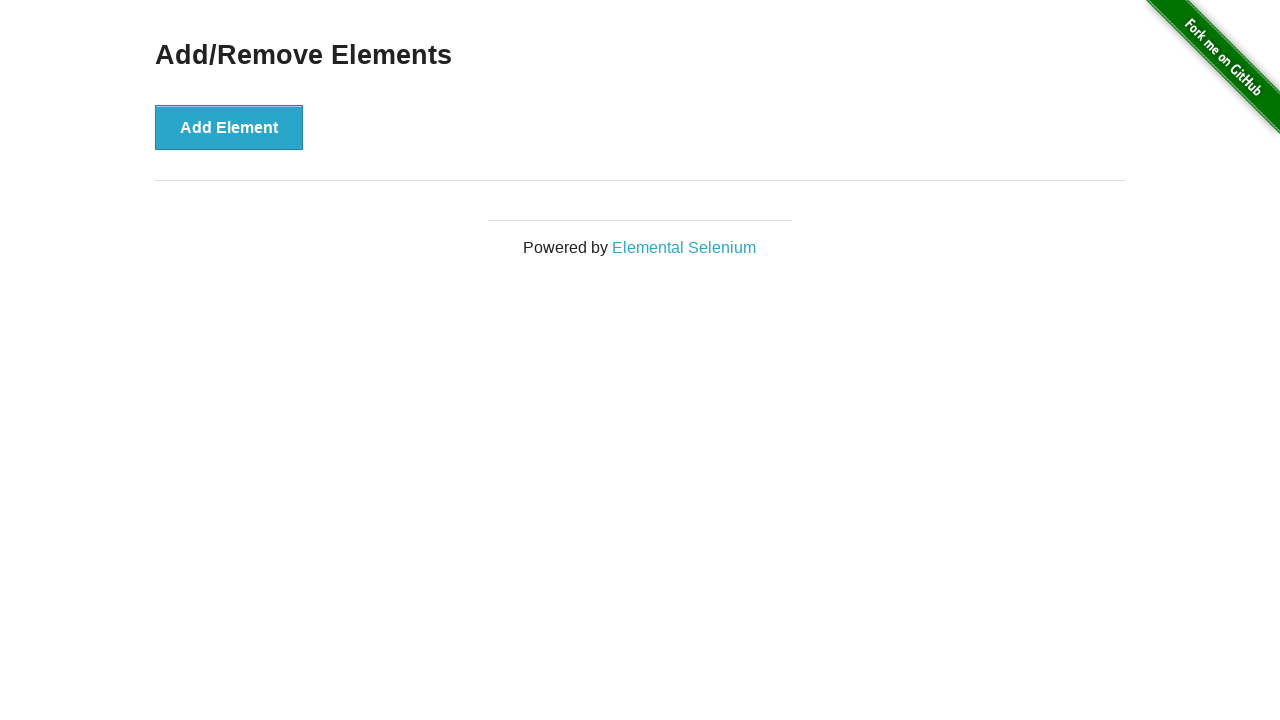